Tests that the footer is present on other pages of the website including the cases and contacts pages

Starting URL: https://only.digital/cases

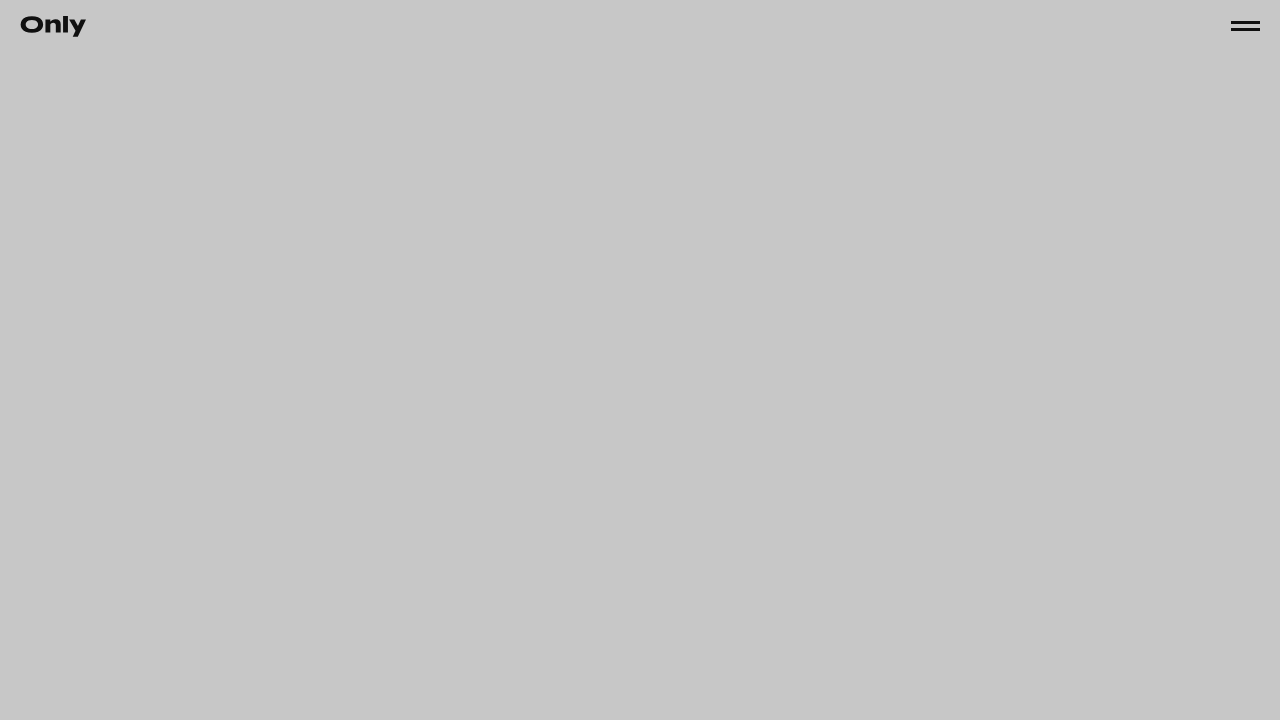

Located footer element on cases page
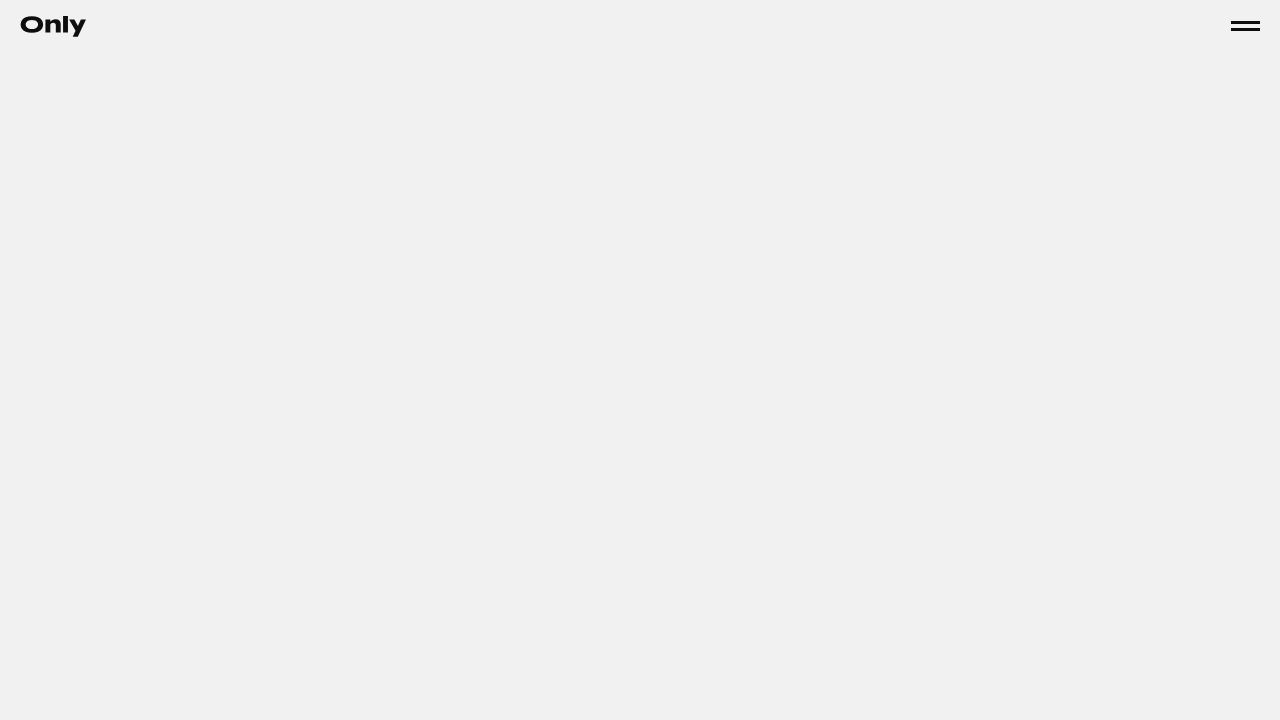

Navigated to contacts page
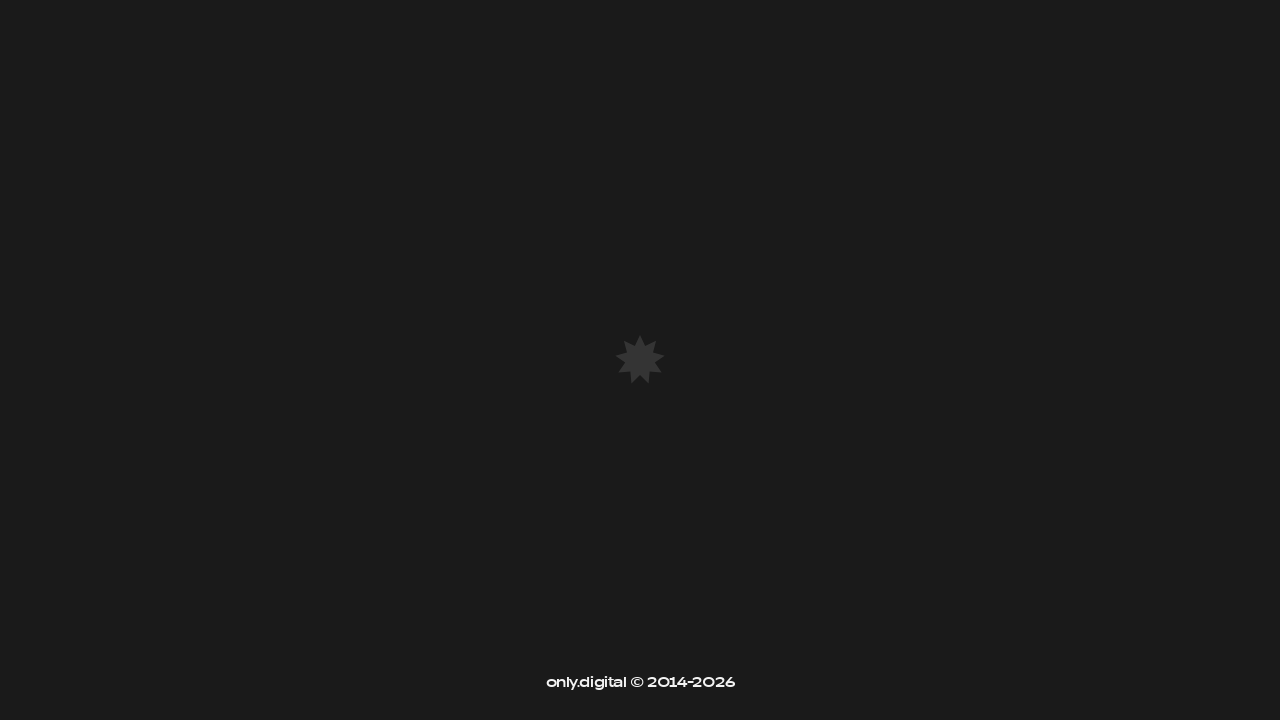

Located footer element on contacts page
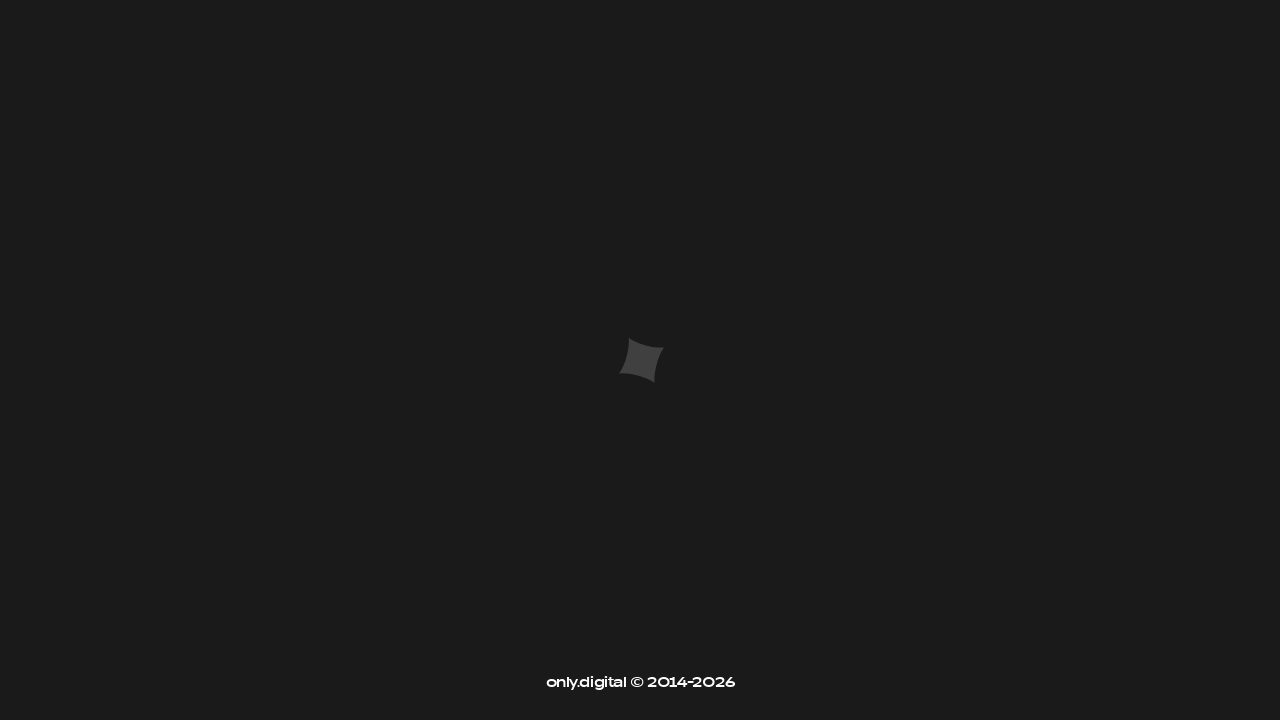

Footer is present and visible on contacts page
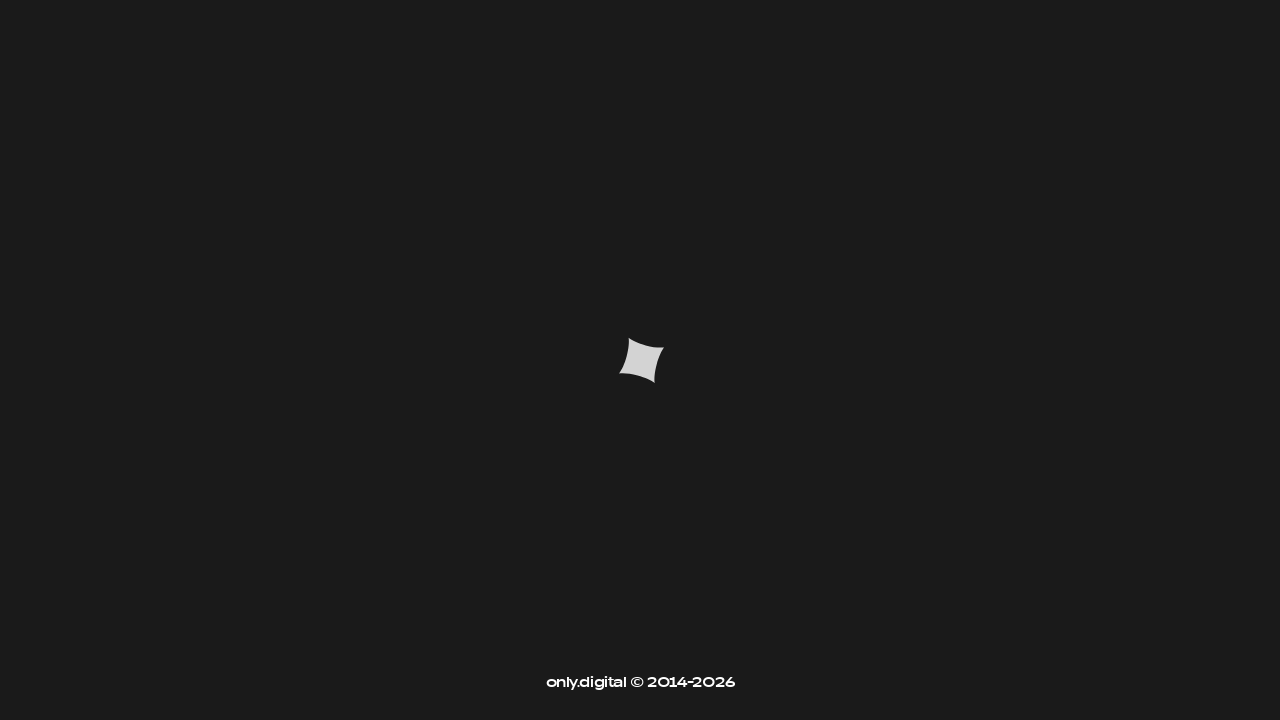

Assertion passed: Footer present on contacts page
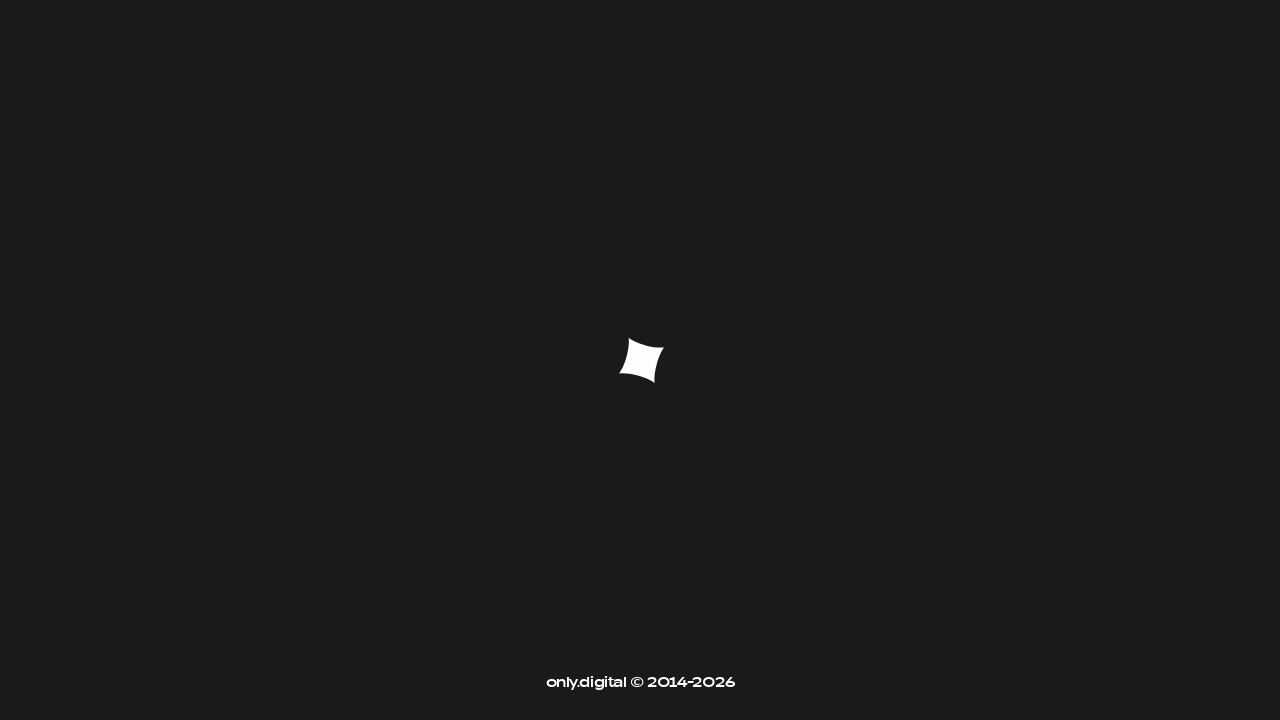

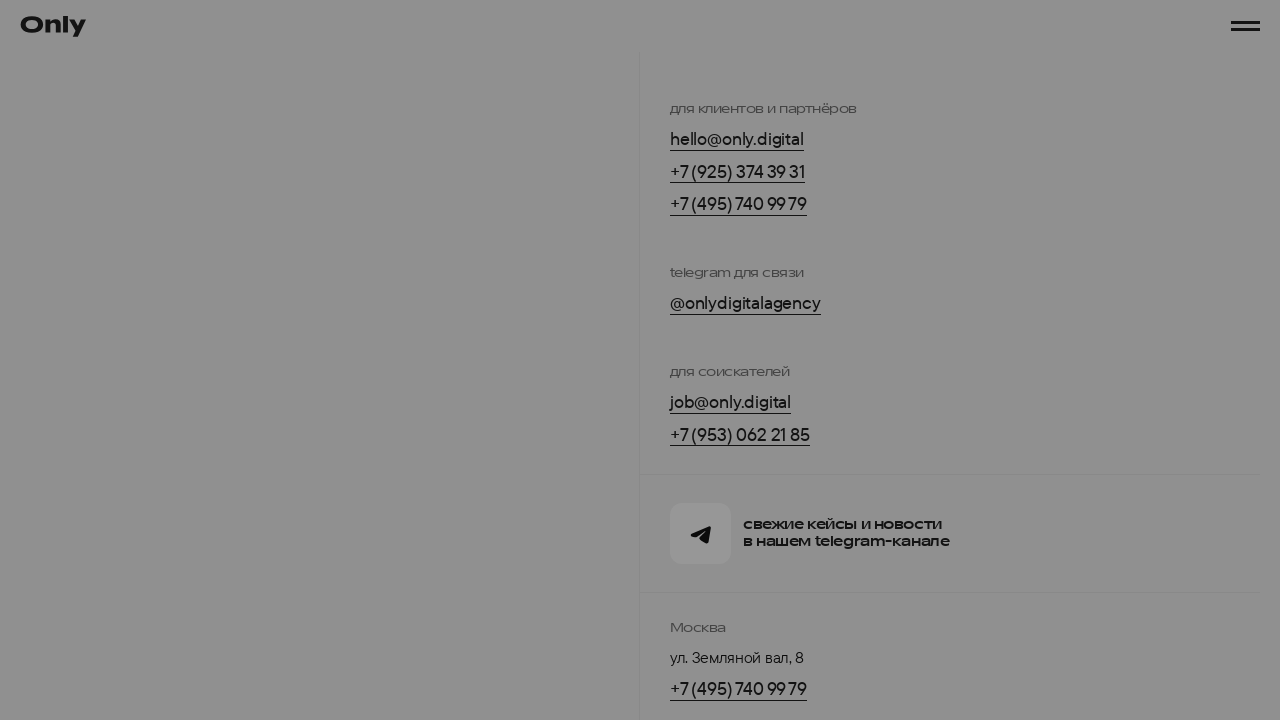